Tests alert handling by clicking a button that triggers an alert and then accepting it

Starting URL: http://demo.automationtesting.in/Alerts.html

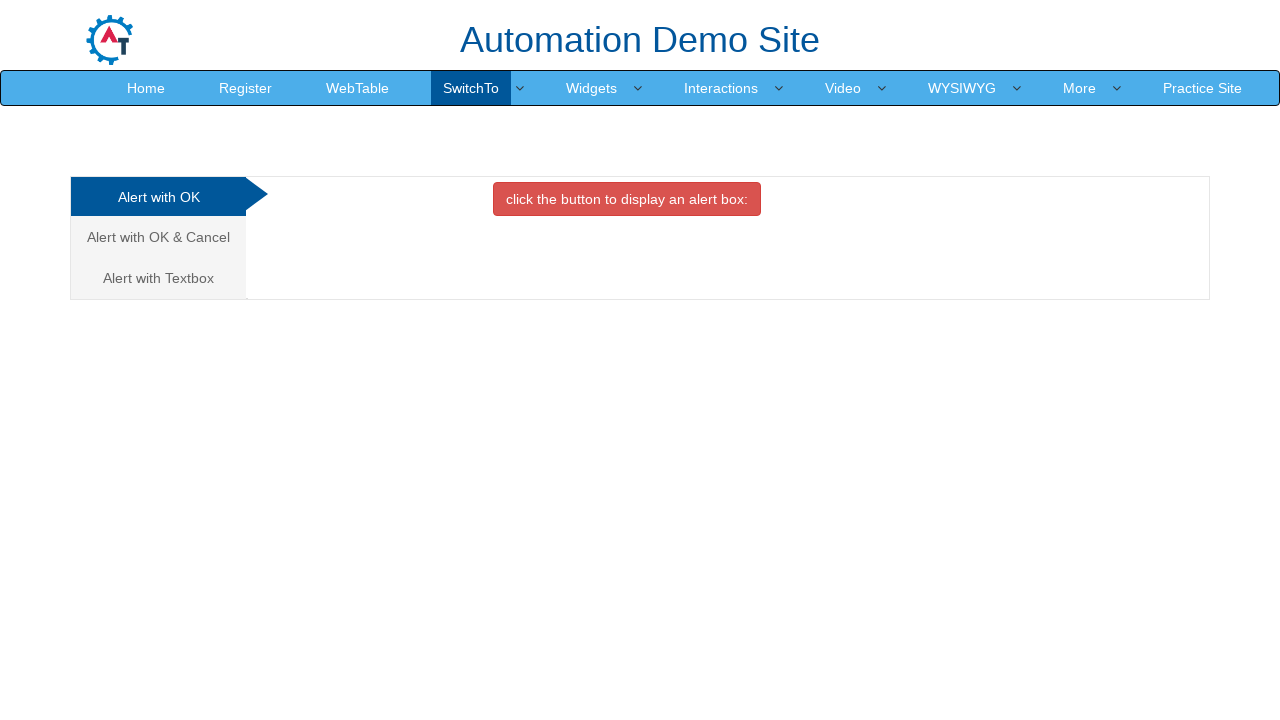

Clicked button to trigger alert at (627, 199) on xpath=//*[@id='OKTab']/button
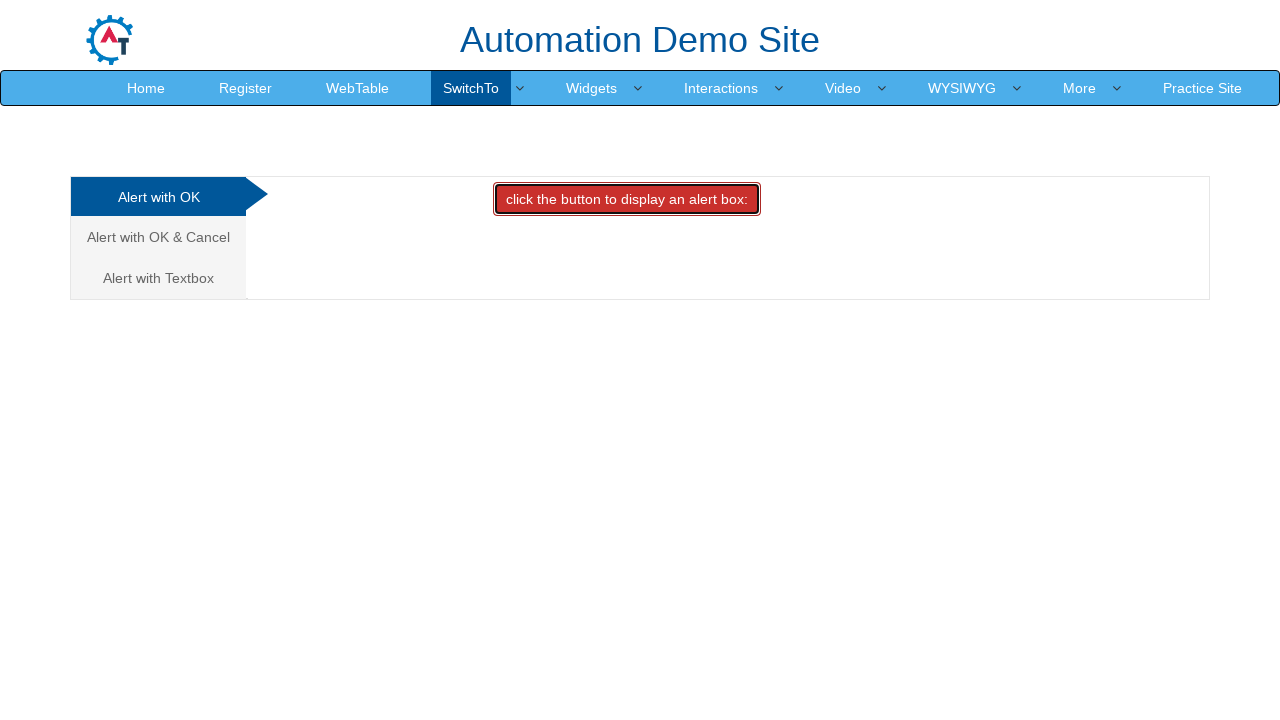

Set up dialog handler to accept alerts
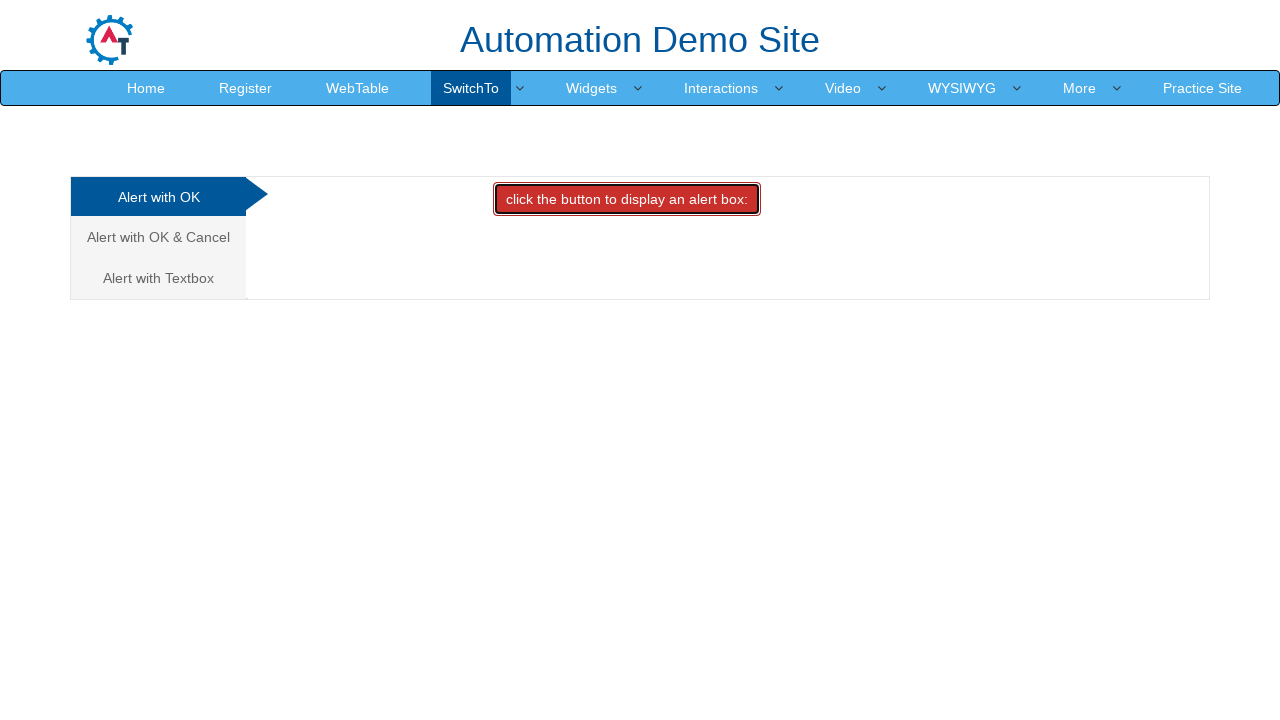

Clicked button to trigger alert again and accepted it at (627, 199) on xpath=//*[@id='OKTab']/button
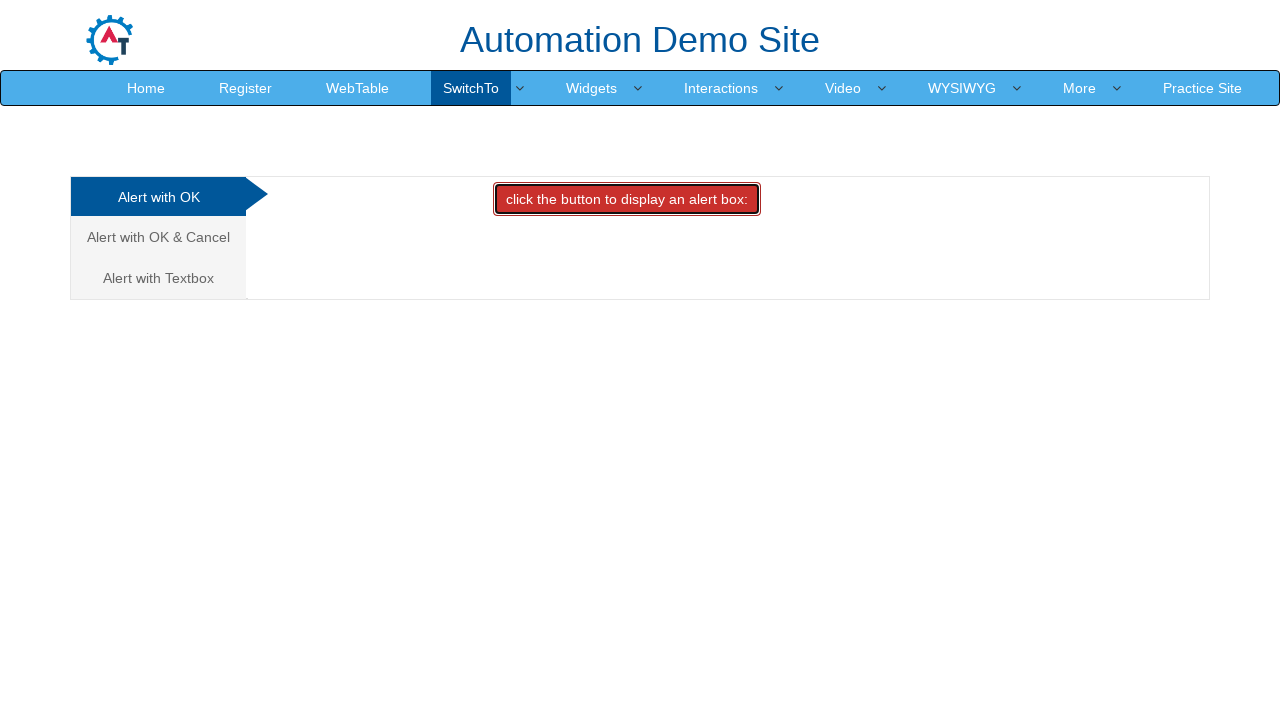

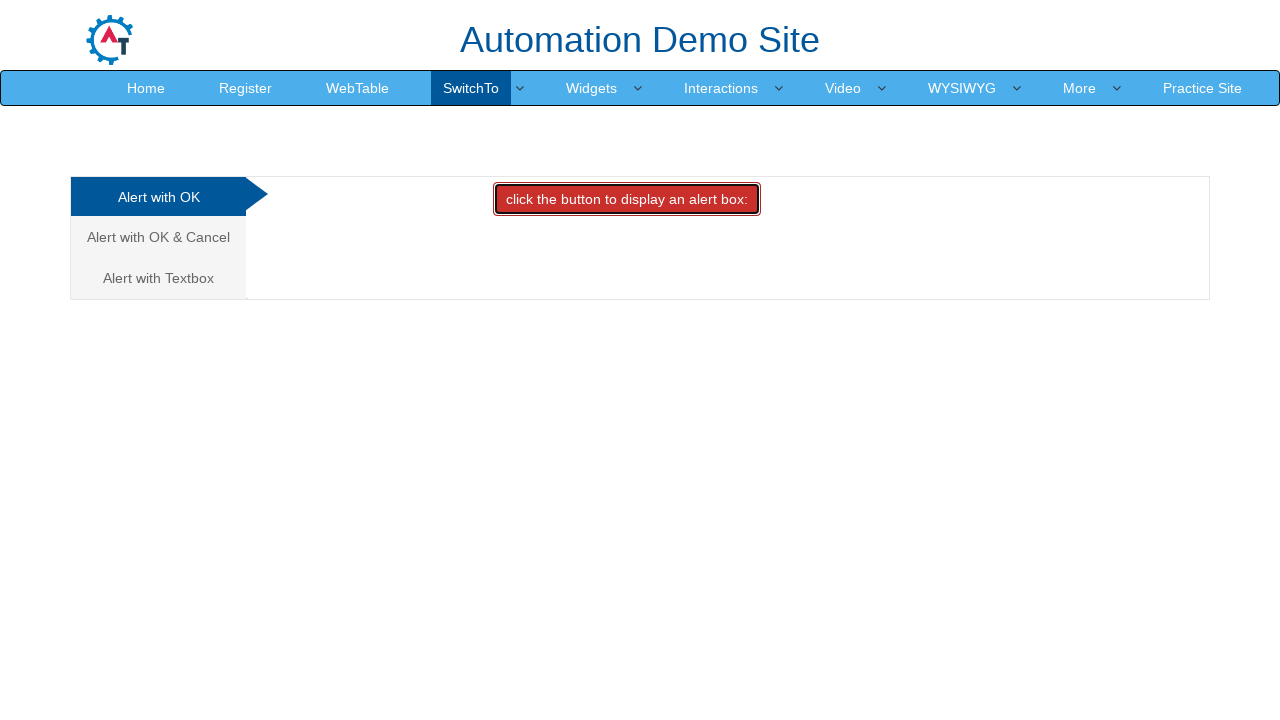